Tests form validation by filling in multiple input fields with invalid data, submitting the form, and verifying that error messages are displayed

Starting URL: https://devmountain-qa.github.io/enter-wanted/1.4_Assignment/index.html

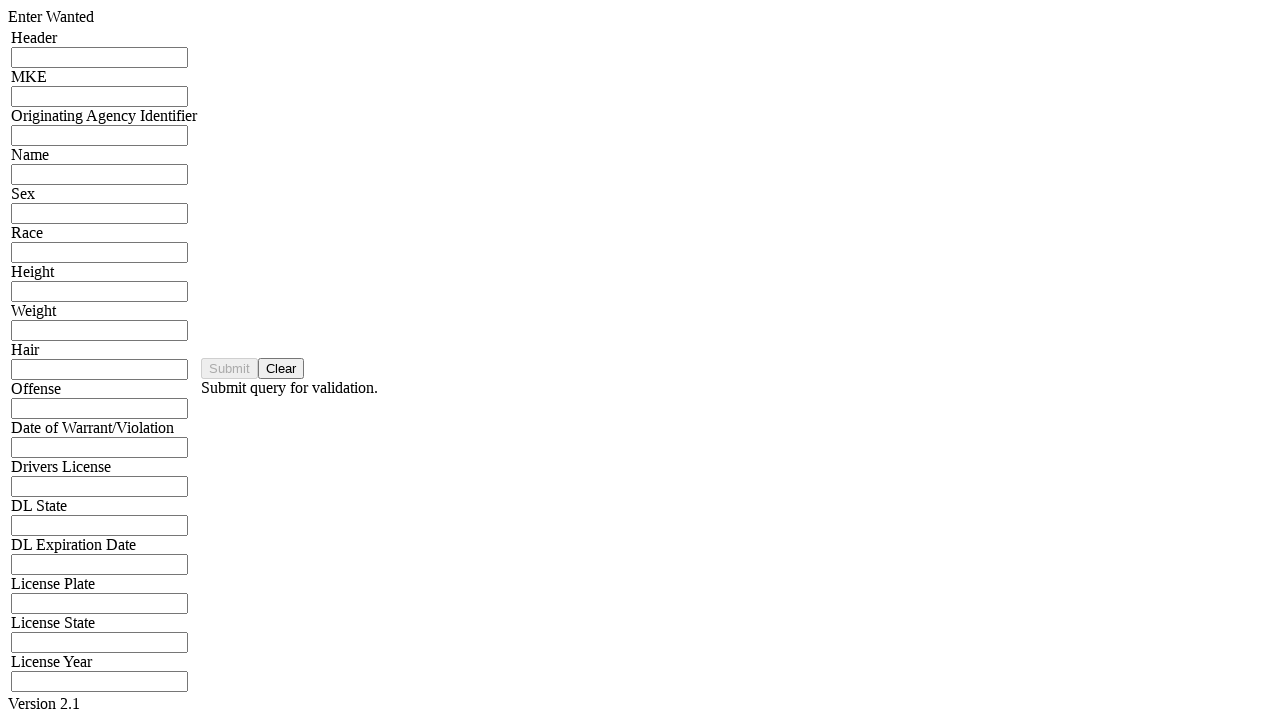

Navigated to form validation test page
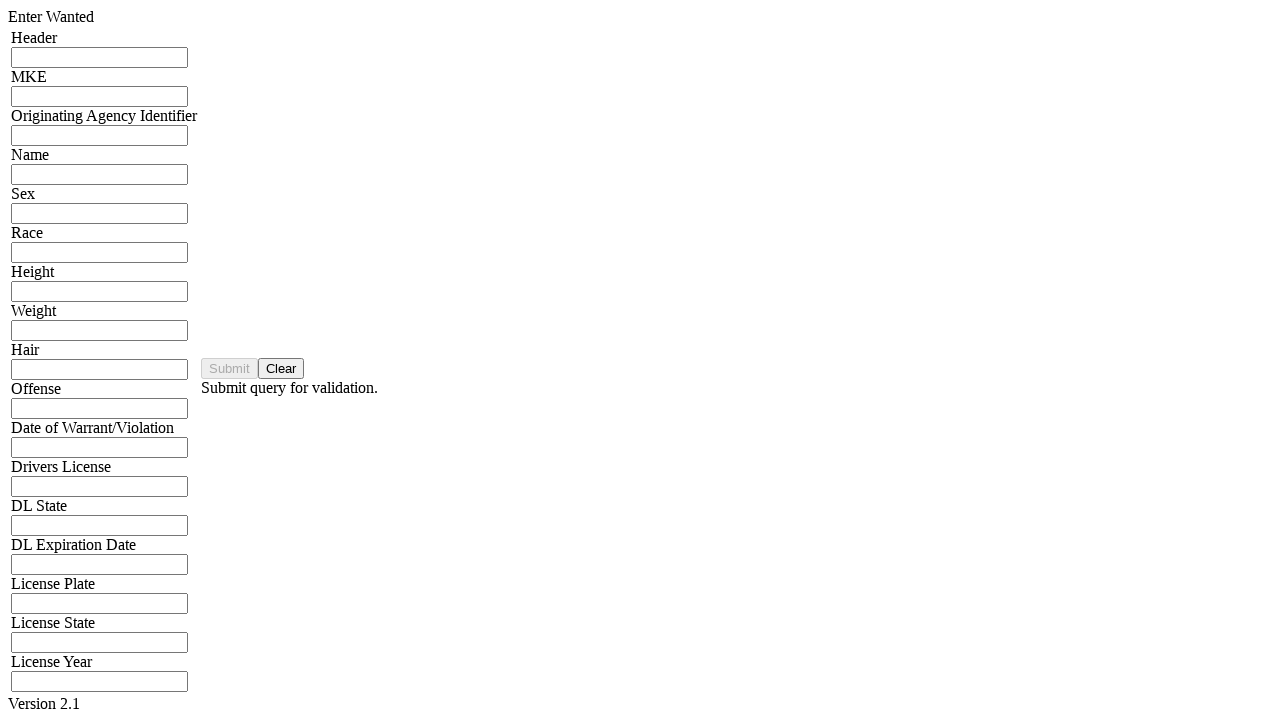

Filled in Header input field with 'Test Header 123' on input[name='hdrInput']
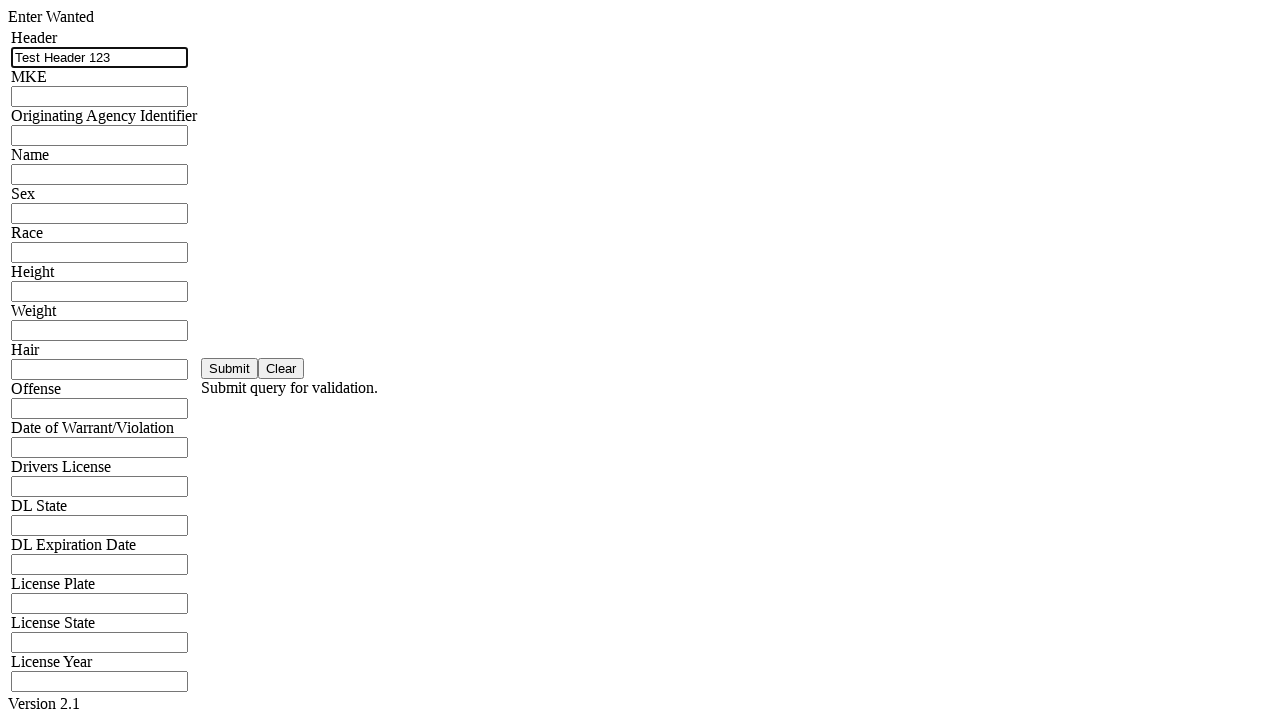

Filled in MKE input field with 'MKE Test Data' on input[name='mkeInput']
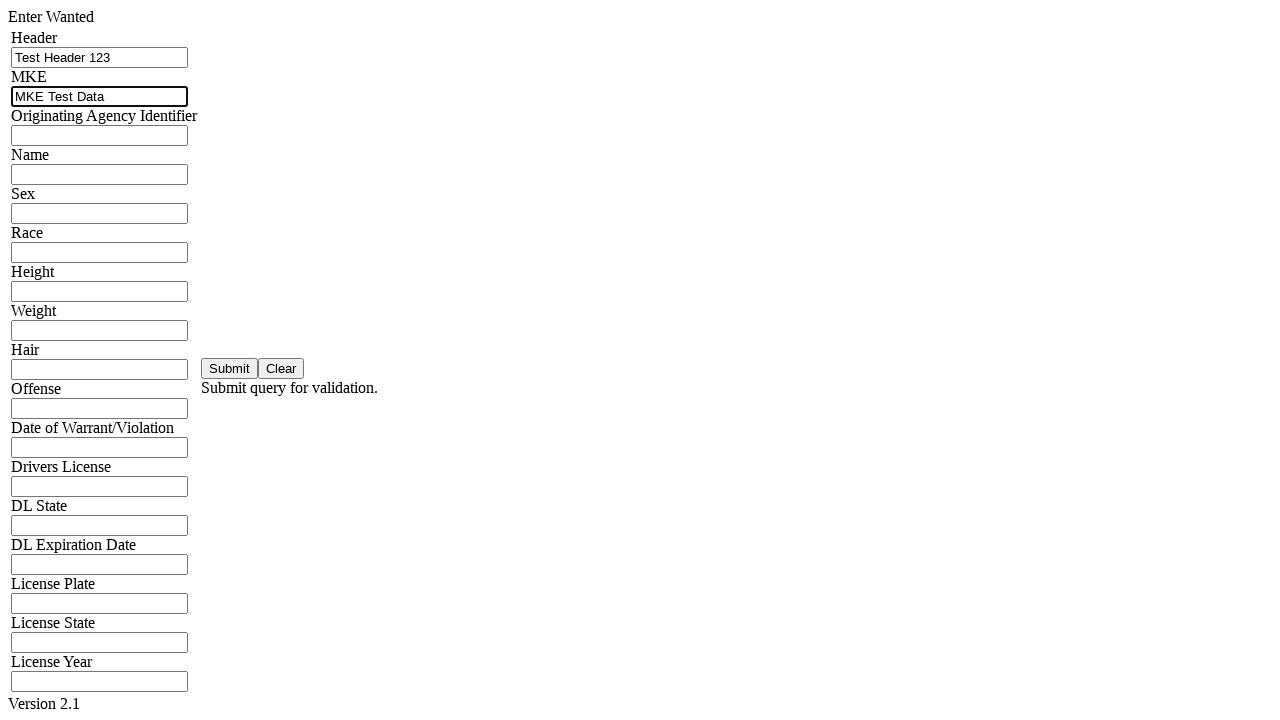

Filled in ORI input field with 'ORI Test Value' on input[name='oriInput']
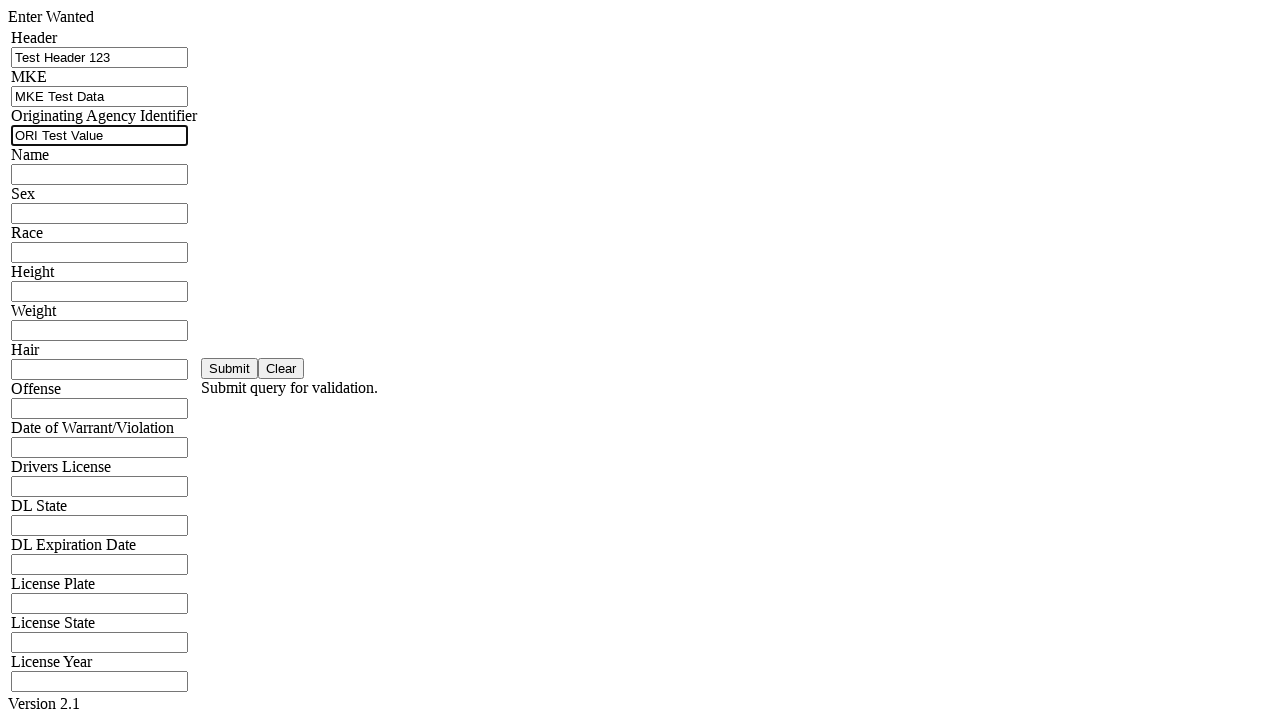

Filled in Name input field with 'John Doe Test' on input[name='namInput']
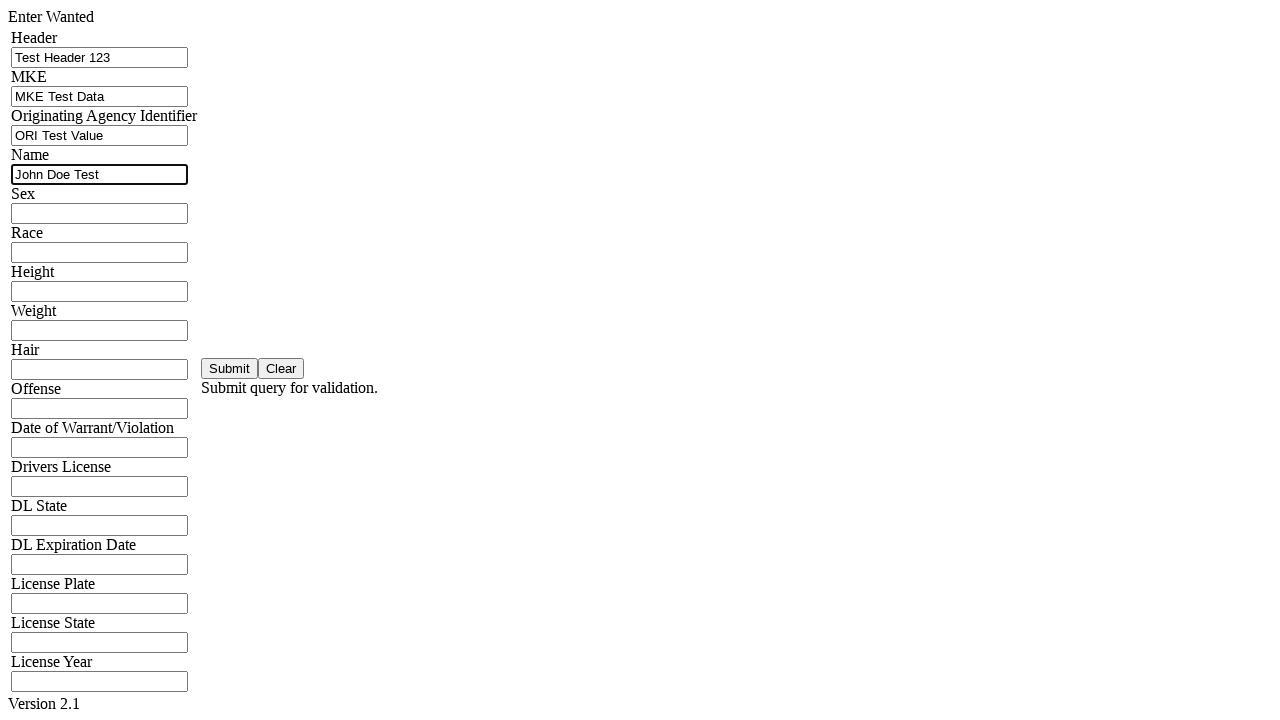

Clicked submit button to validate form at (230, 368) on button#saveBtn
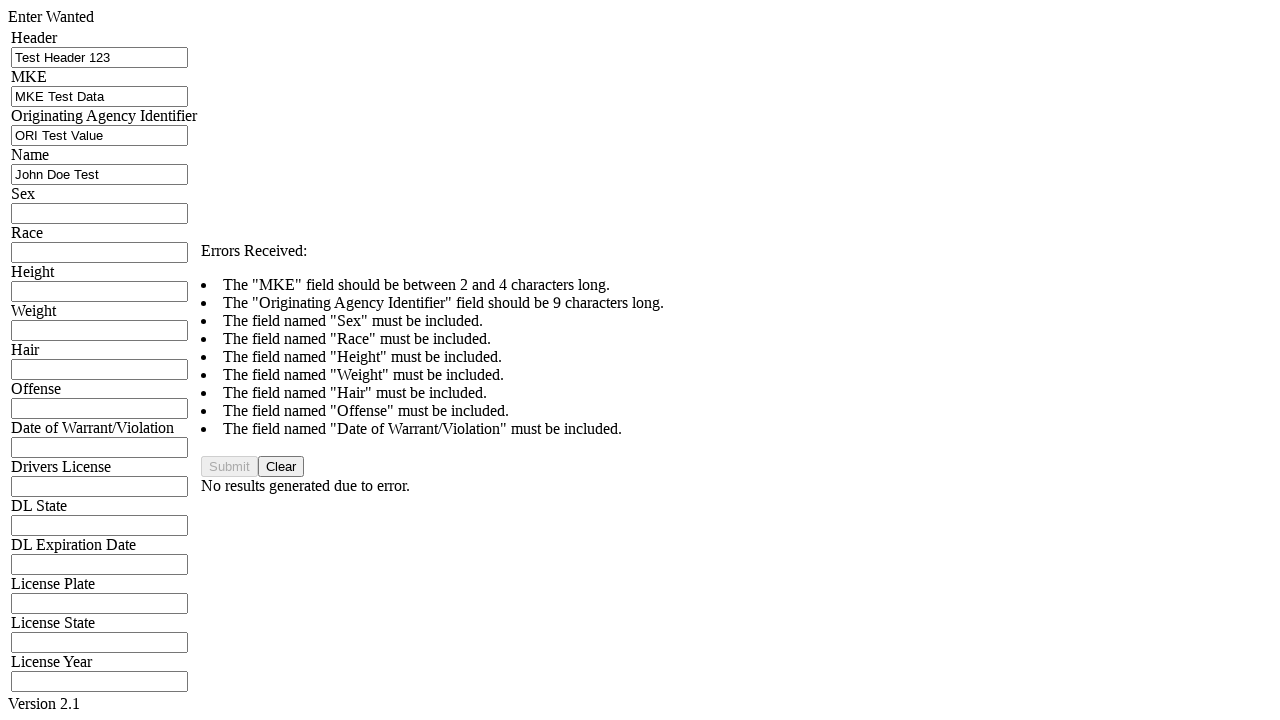

Error message appeared confirming form validation failure
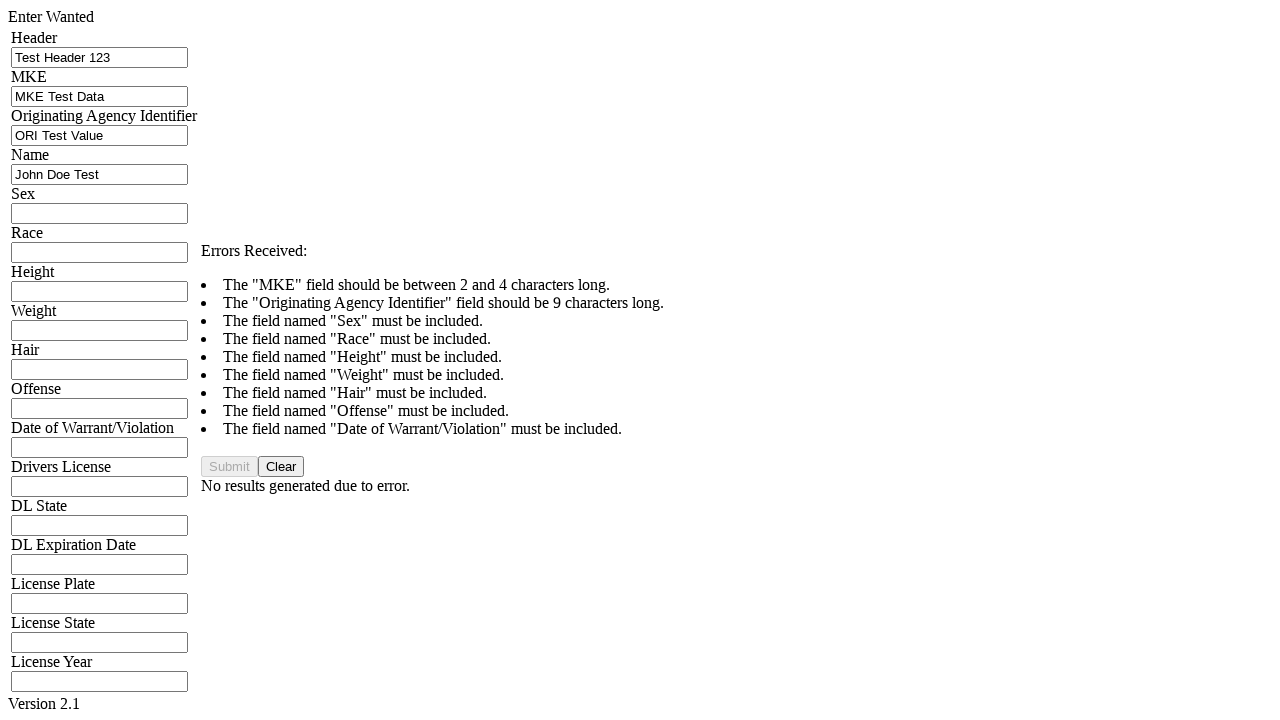

Clicked clear button to reset form at (281, 466) on button#clearBtn
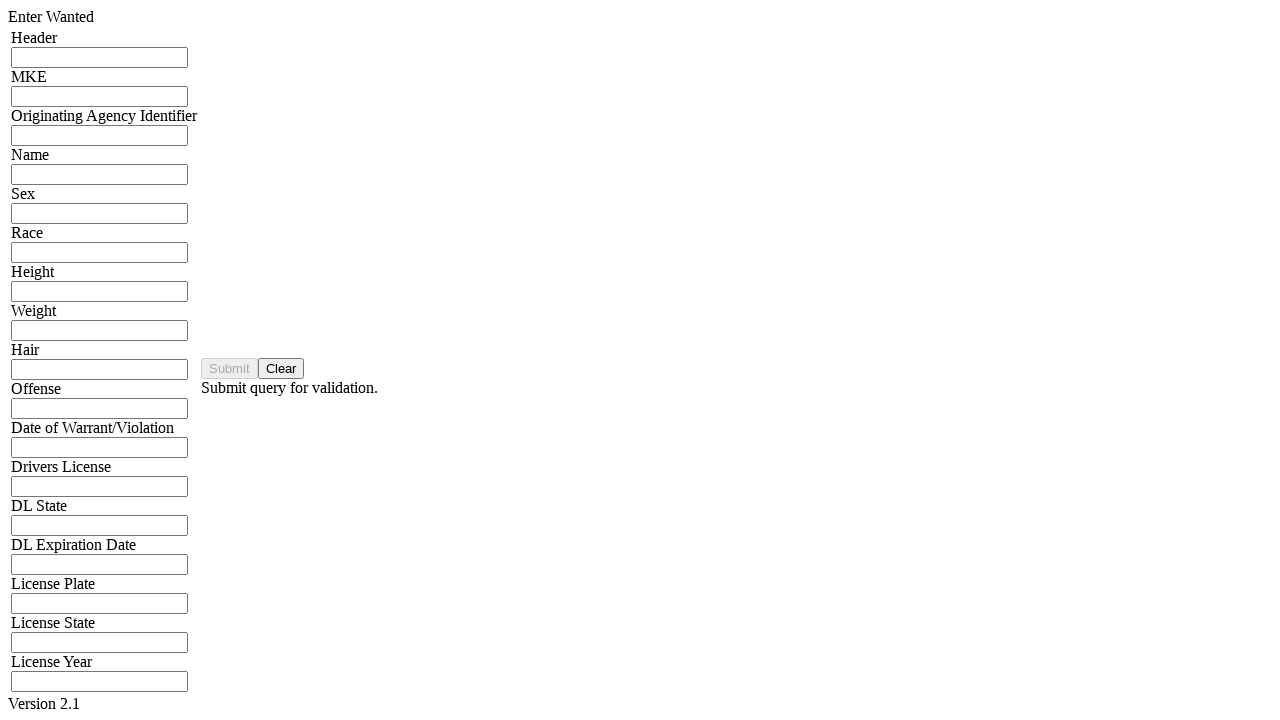

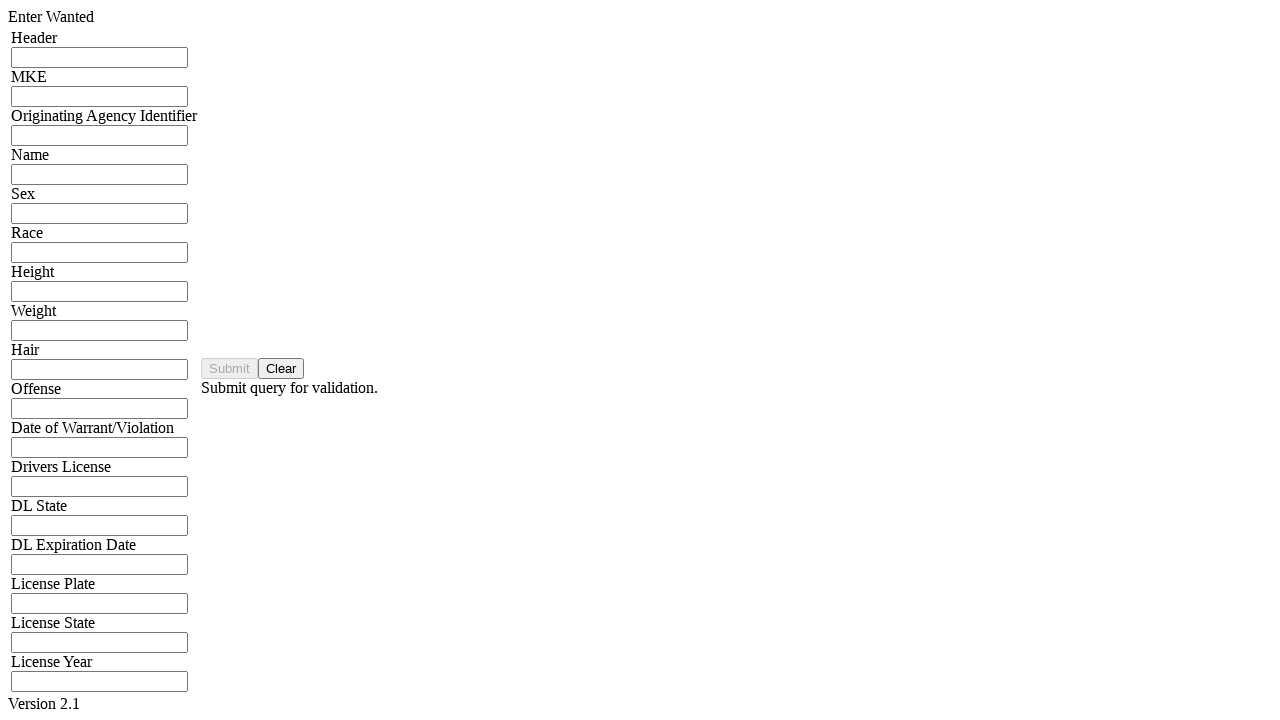